Tests editing a todo item by double-clicking and changing its text

Starting URL: https://demo.playwright.dev/todomvc

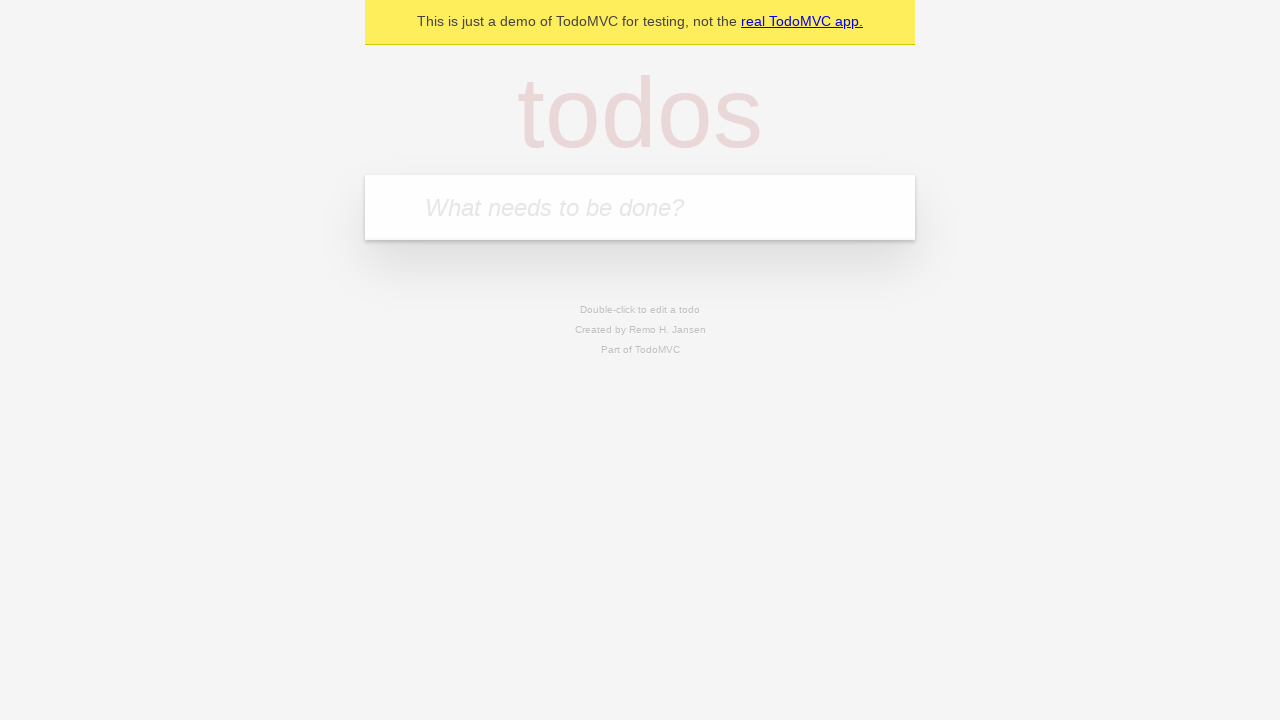

Filled todo input with 'buy some cheese' on internal:attr=[placeholder="What needs to be done?"i]
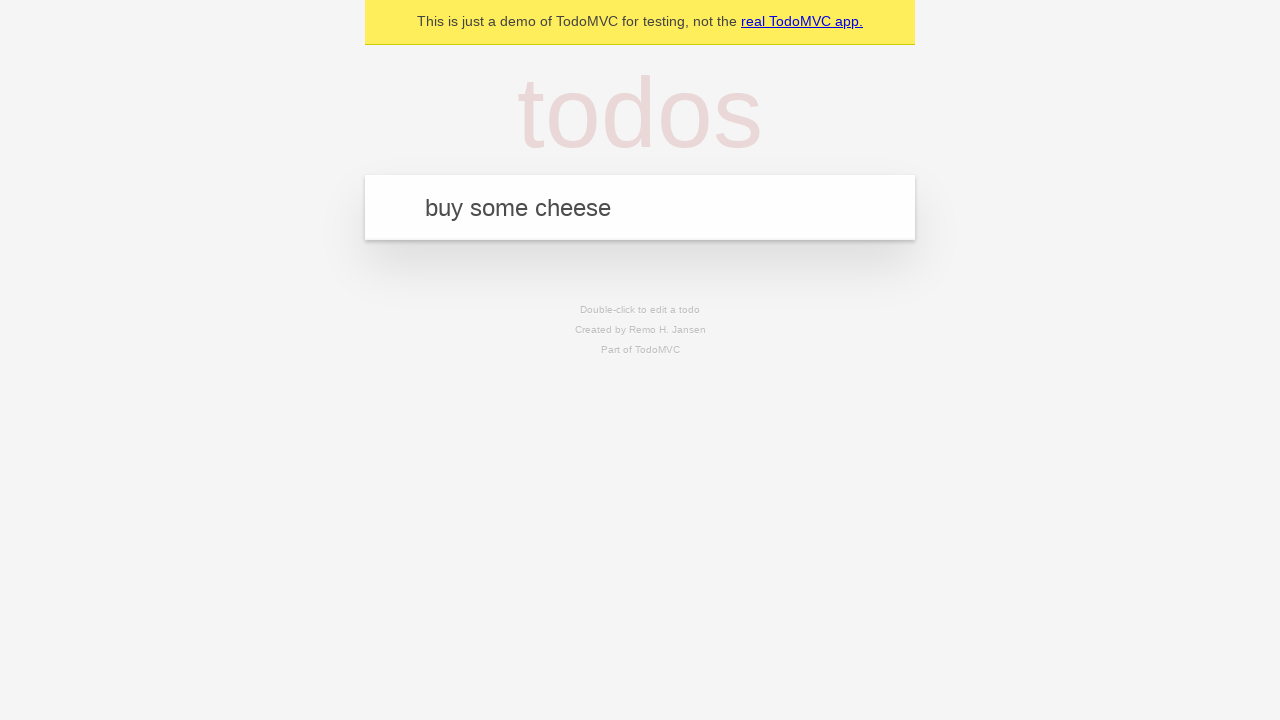

Pressed Enter to create todo 'buy some cheese' on internal:attr=[placeholder="What needs to be done?"i]
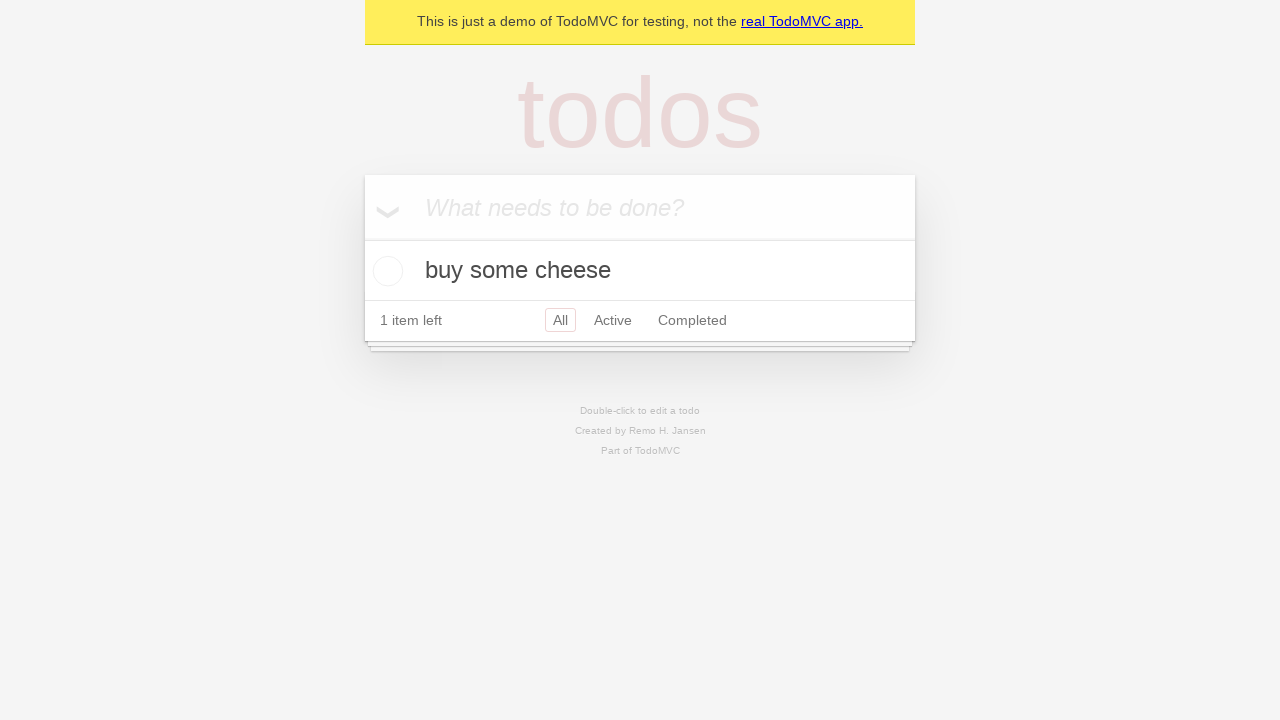

Filled todo input with 'feed the cat' on internal:attr=[placeholder="What needs to be done?"i]
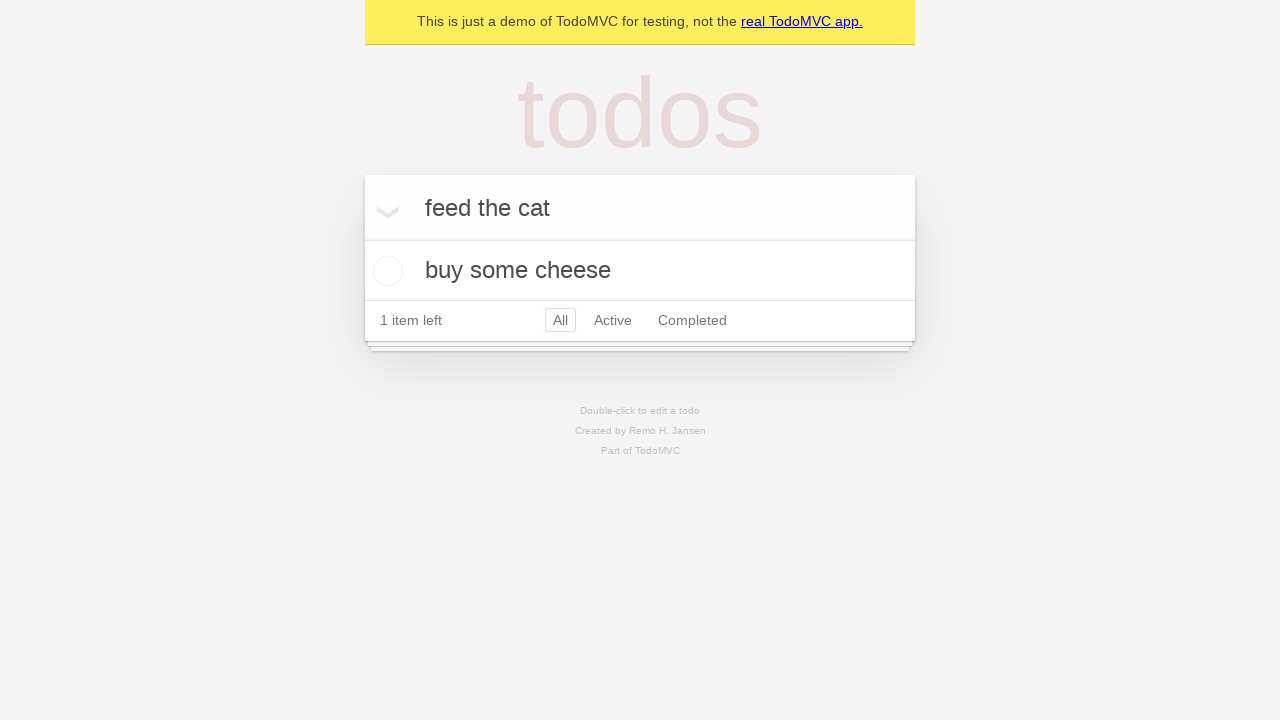

Pressed Enter to create todo 'feed the cat' on internal:attr=[placeholder="What needs to be done?"i]
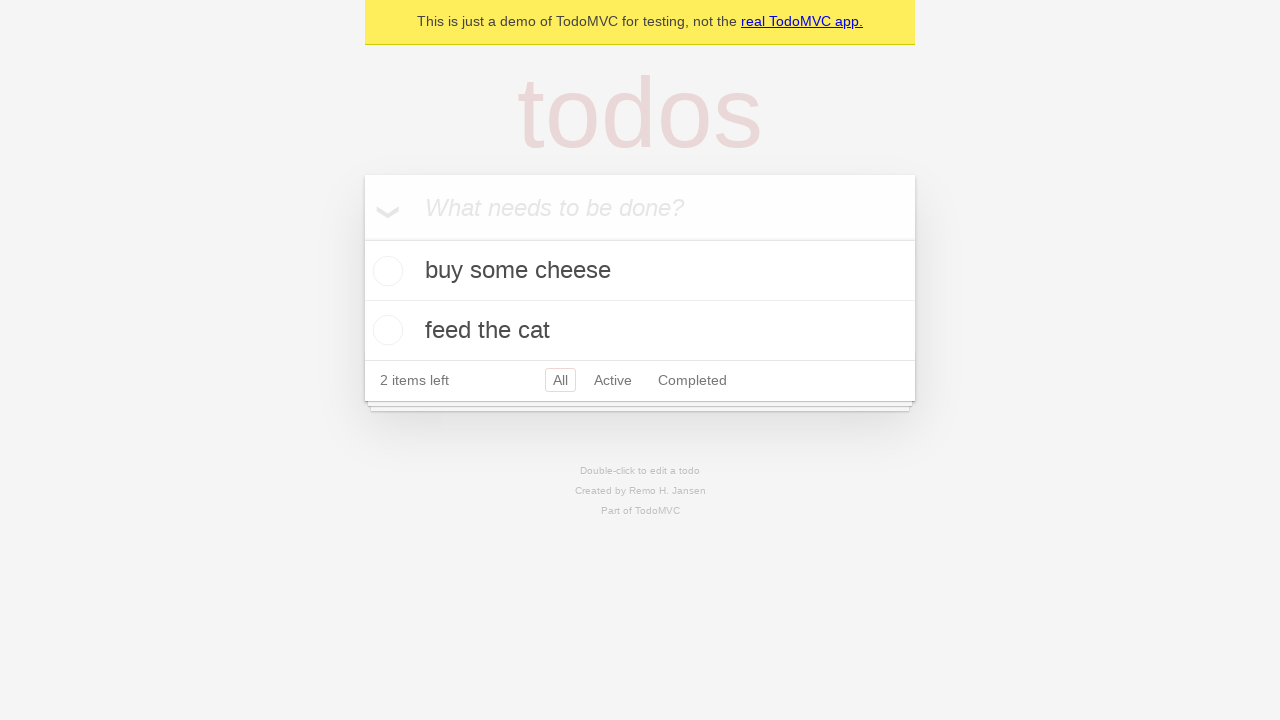

Filled todo input with 'book a doctors appointment' on internal:attr=[placeholder="What needs to be done?"i]
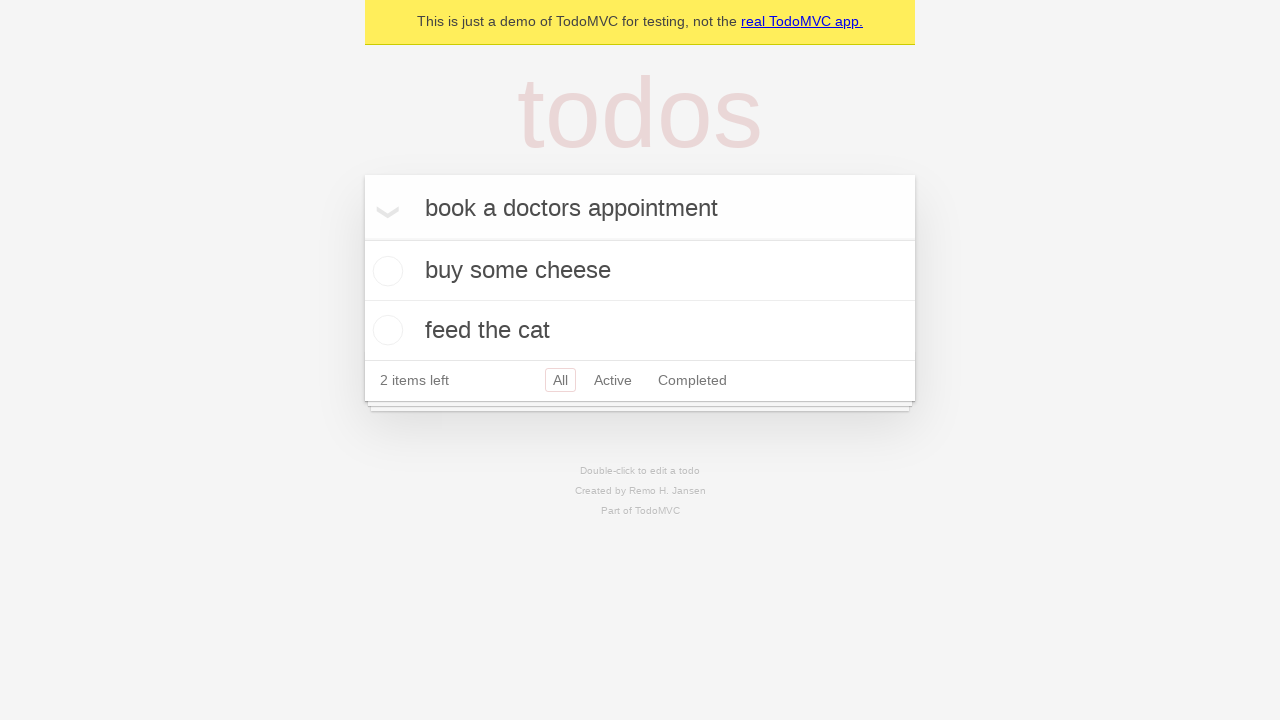

Pressed Enter to create todo 'book a doctors appointment' on internal:attr=[placeholder="What needs to be done?"i]
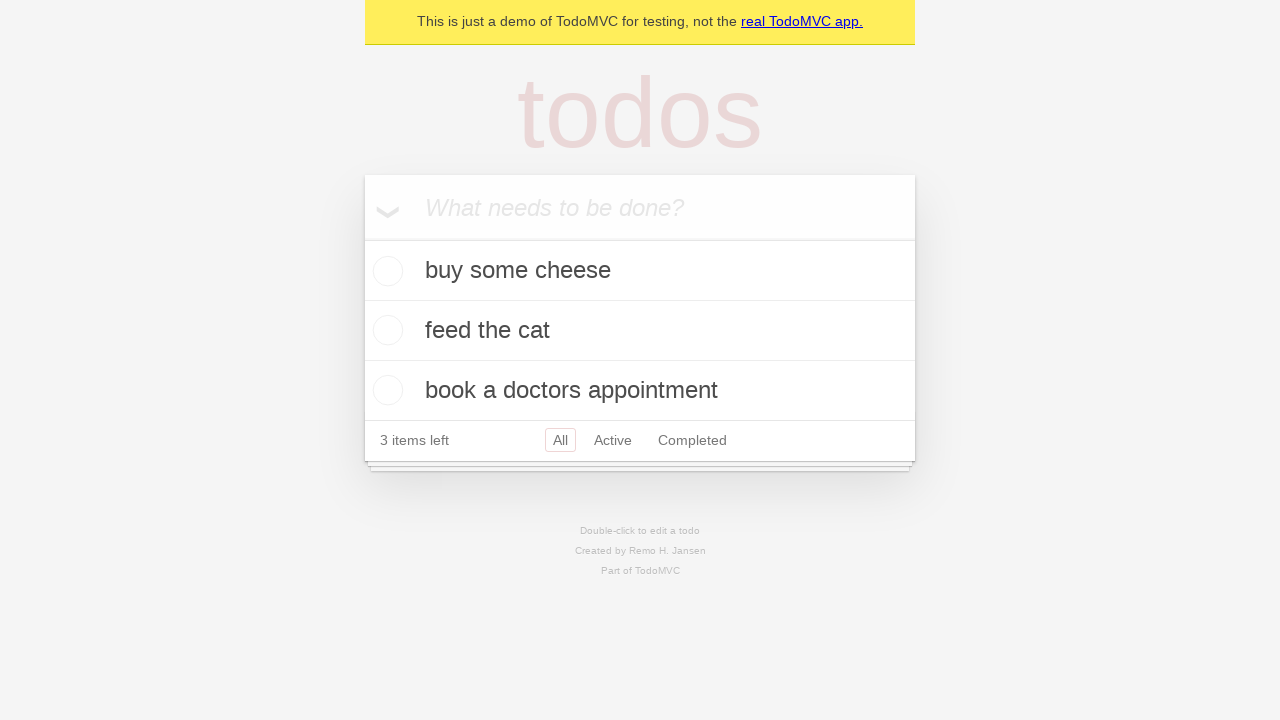

Located all todo items on the page
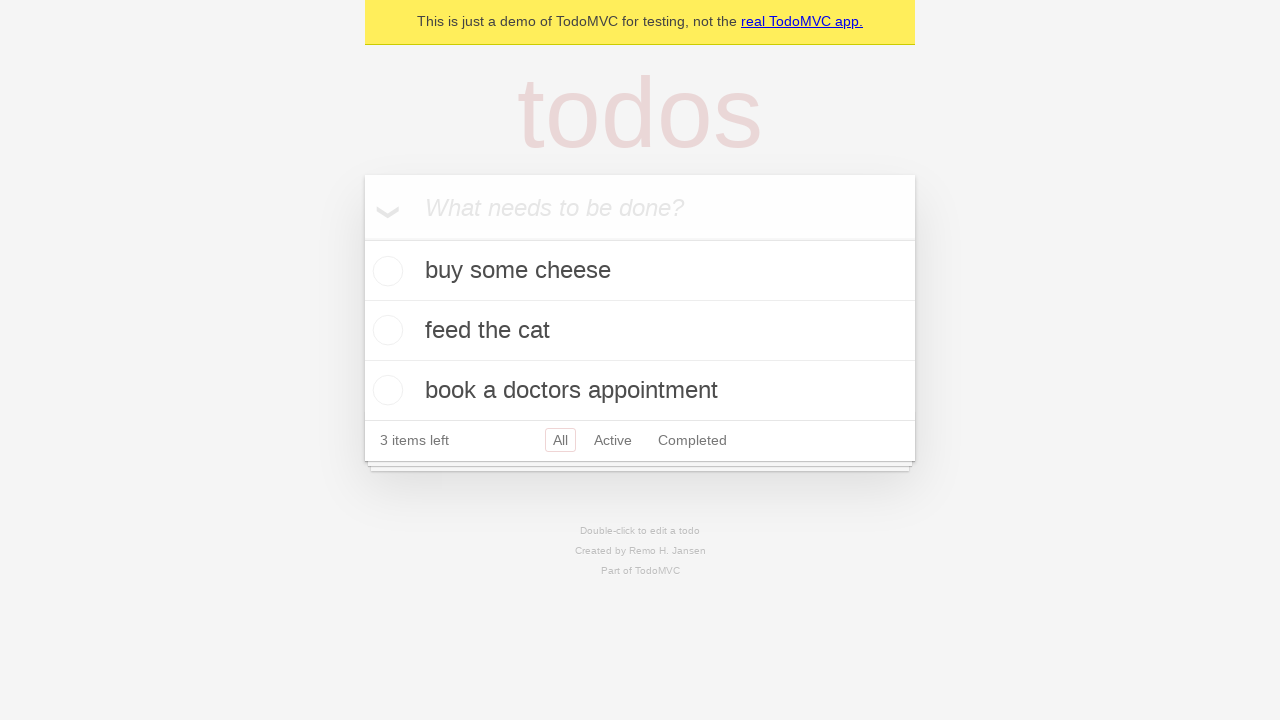

Selected the second todo item (feed the cat)
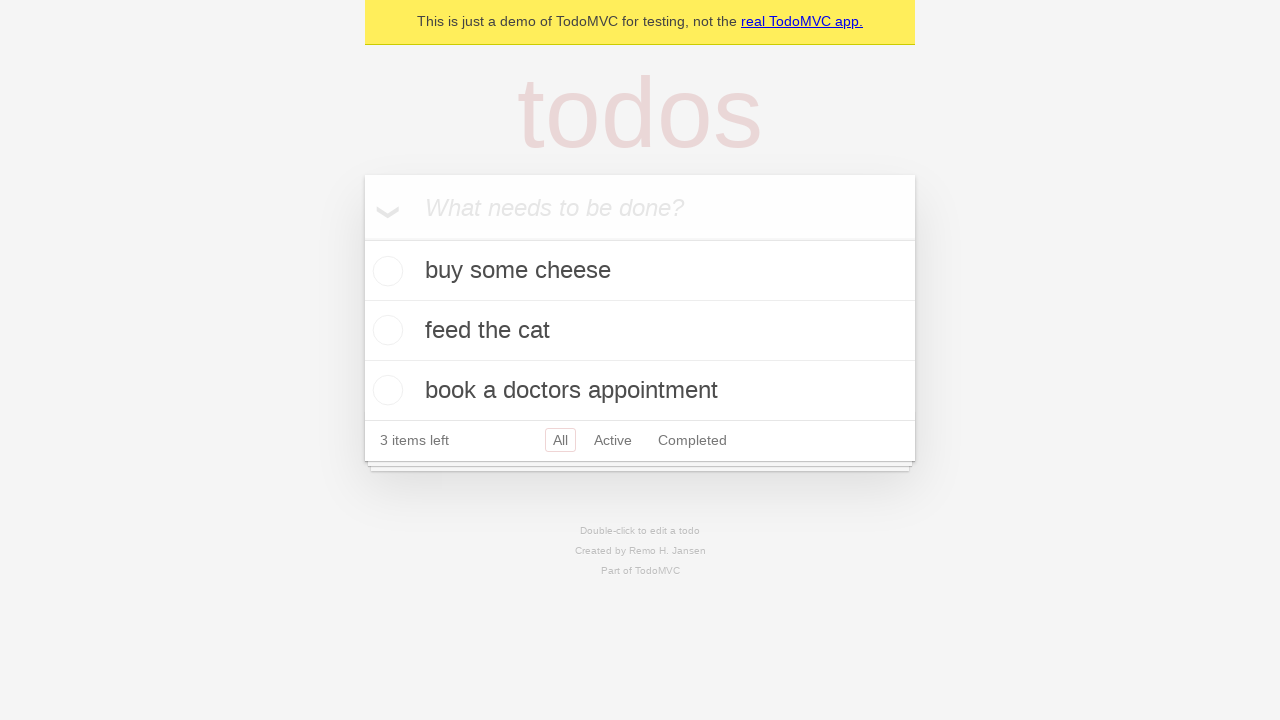

Double-clicked the second todo item to enter edit mode at (640, 331) on internal:testid=[data-testid="todo-item"s] >> nth=1
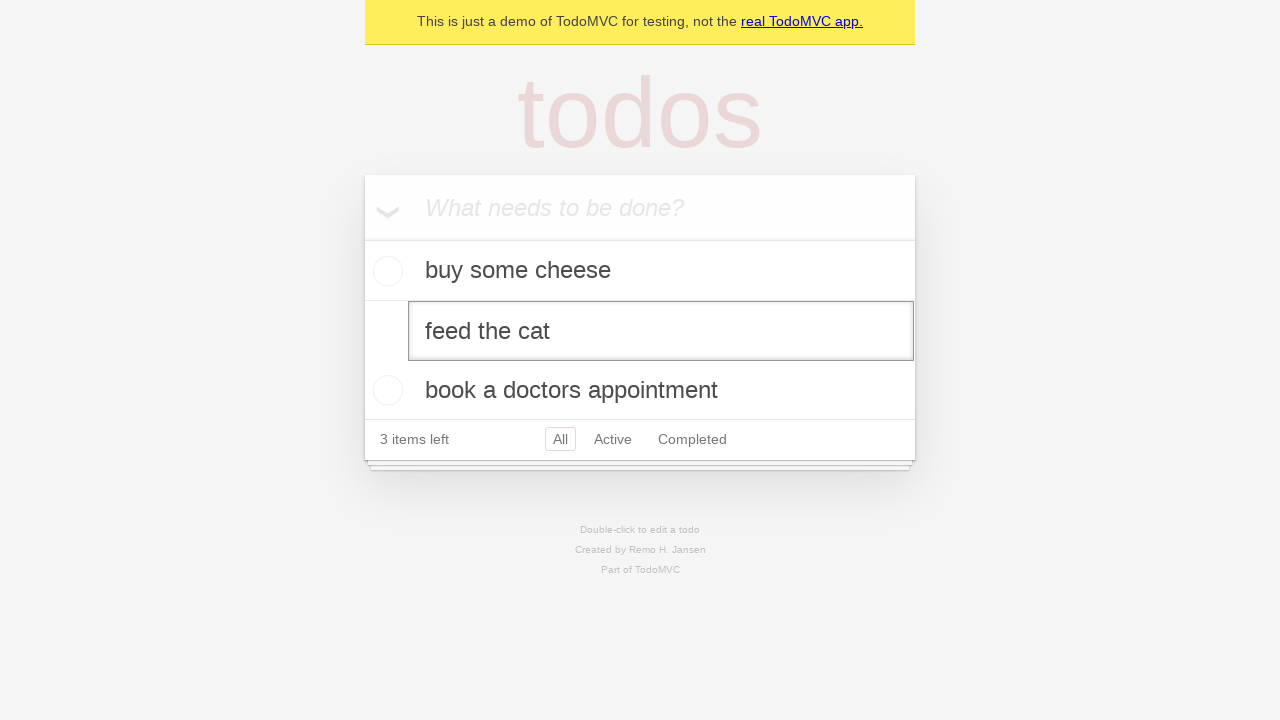

Verified edit field contains 'feed the cat'
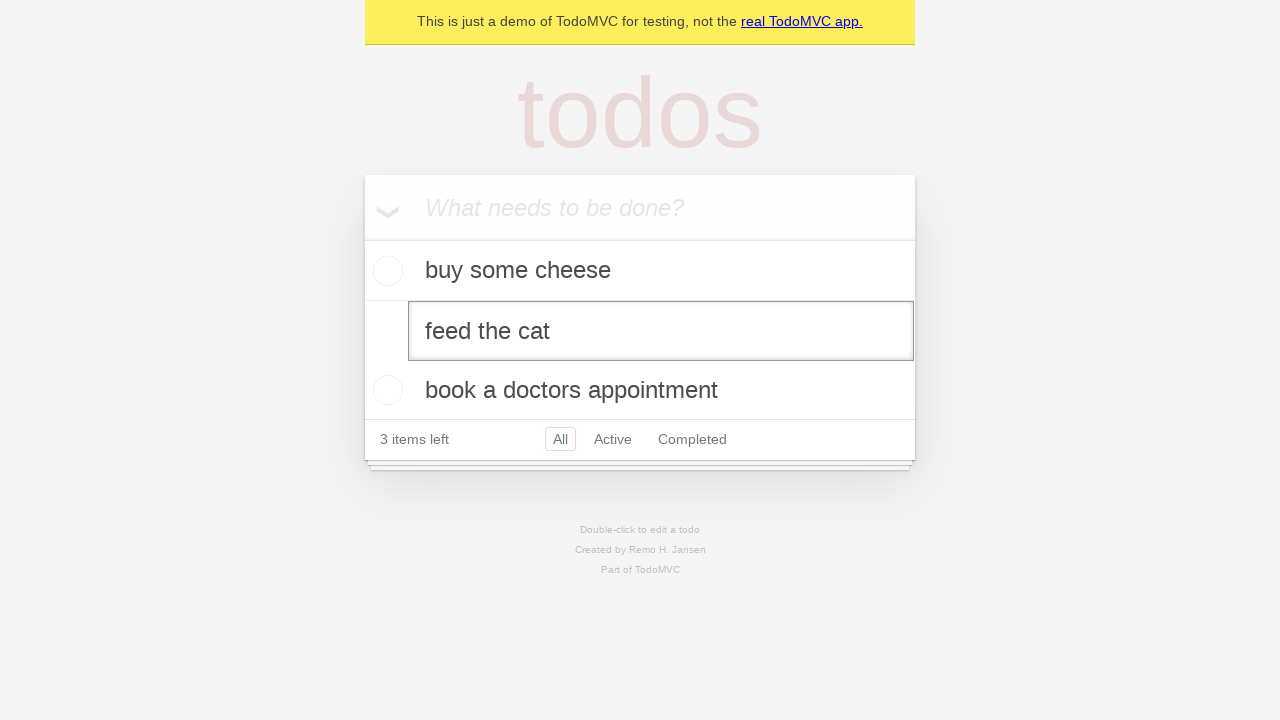

Changed todo text to 'buy some sausages' on internal:testid=[data-testid="todo-item"s] >> nth=1 >> internal:role=textbox[nam
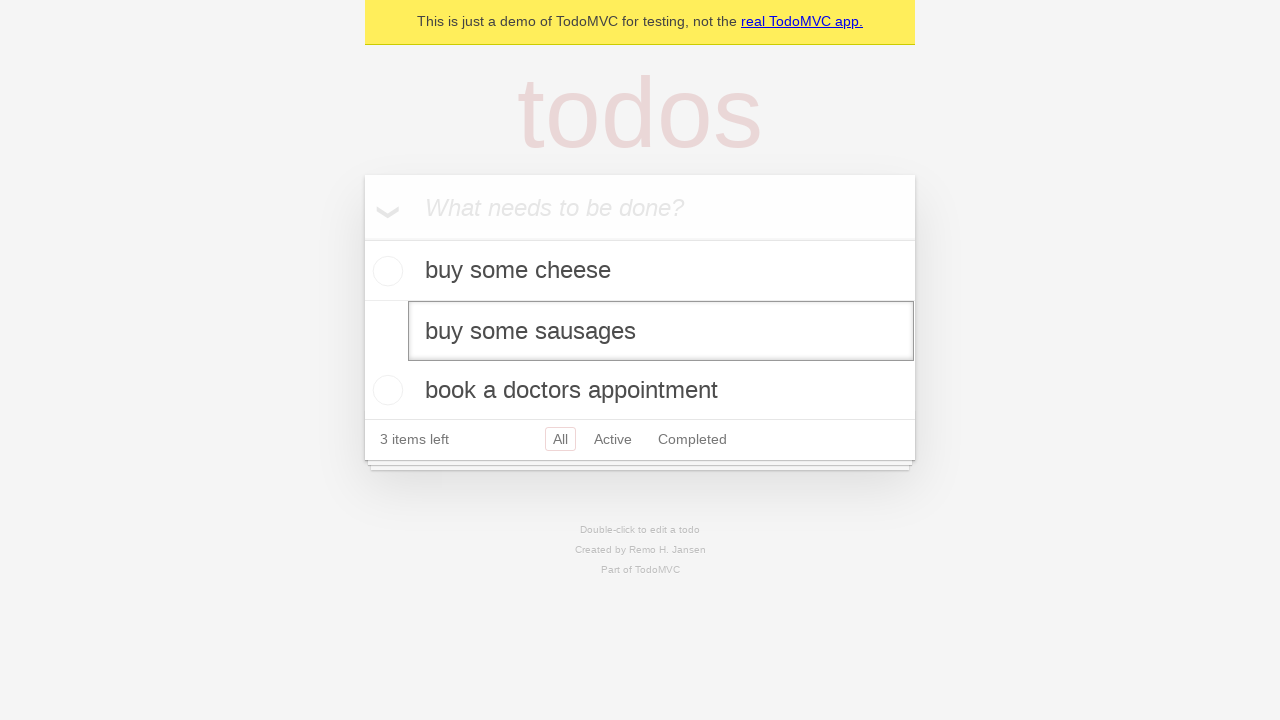

Pressed Enter to save the edited todo on internal:testid=[data-testid="todo-item"s] >> nth=1 >> internal:role=textbox[nam
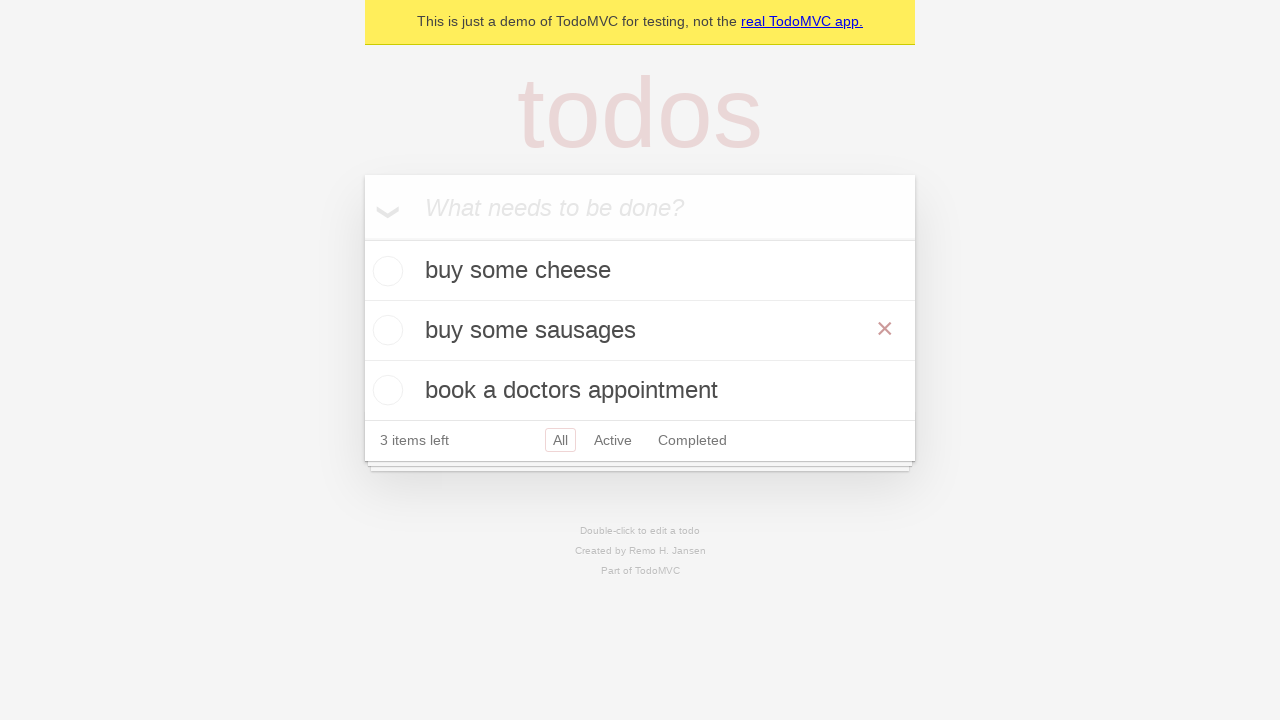

Verified all todo items display correct text after edit
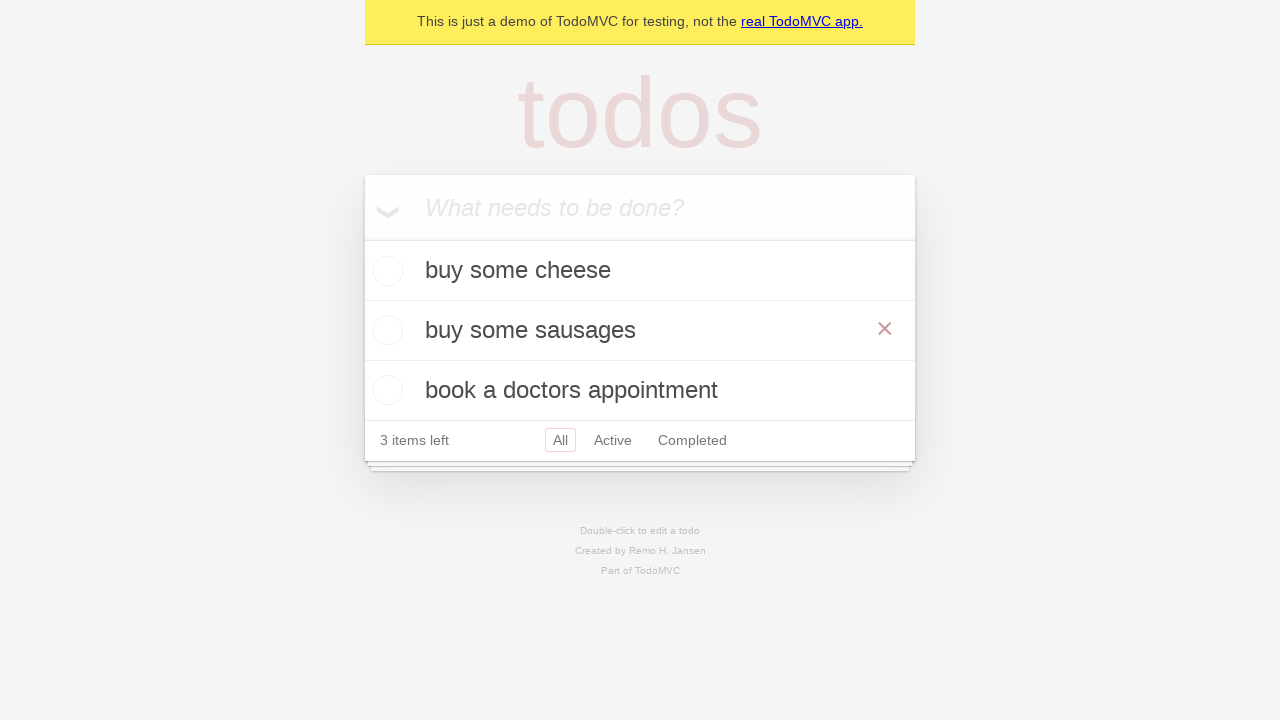

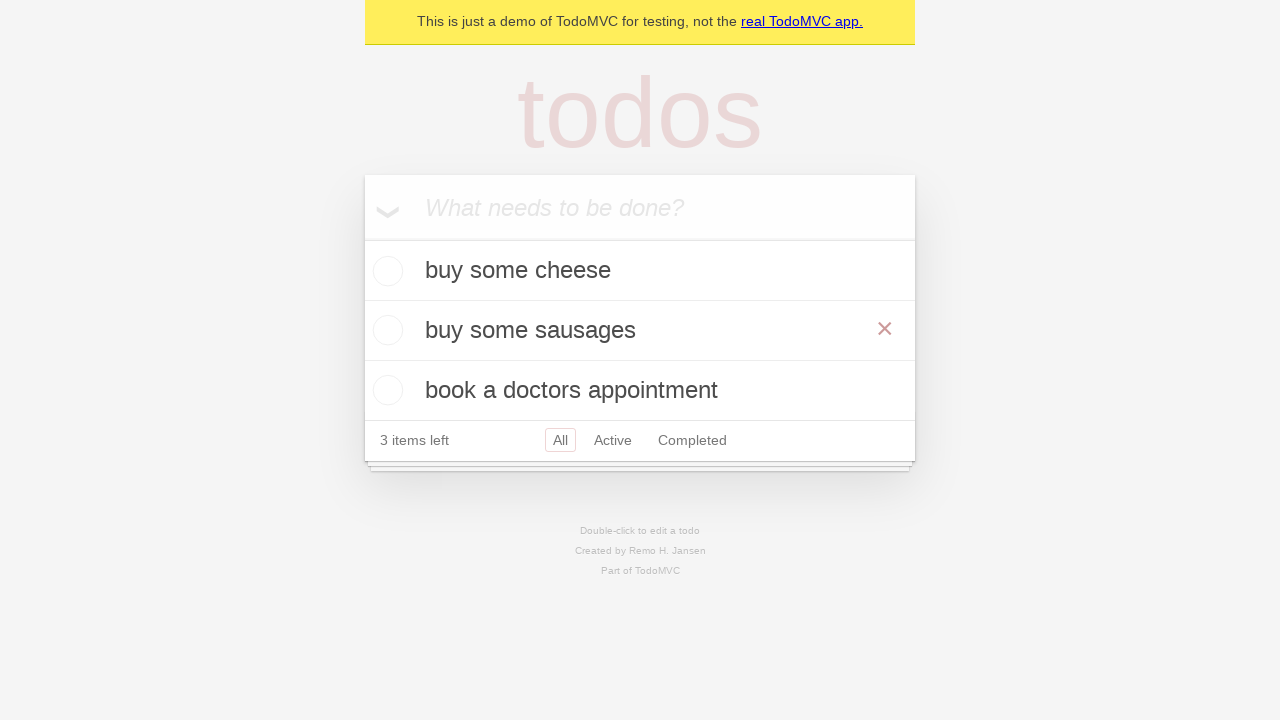